Tests alert handling functionality by navigating through different alert tabs and accepting an alert dialog

Starting URL: https://demo.automationtesting.in/Alerts.html

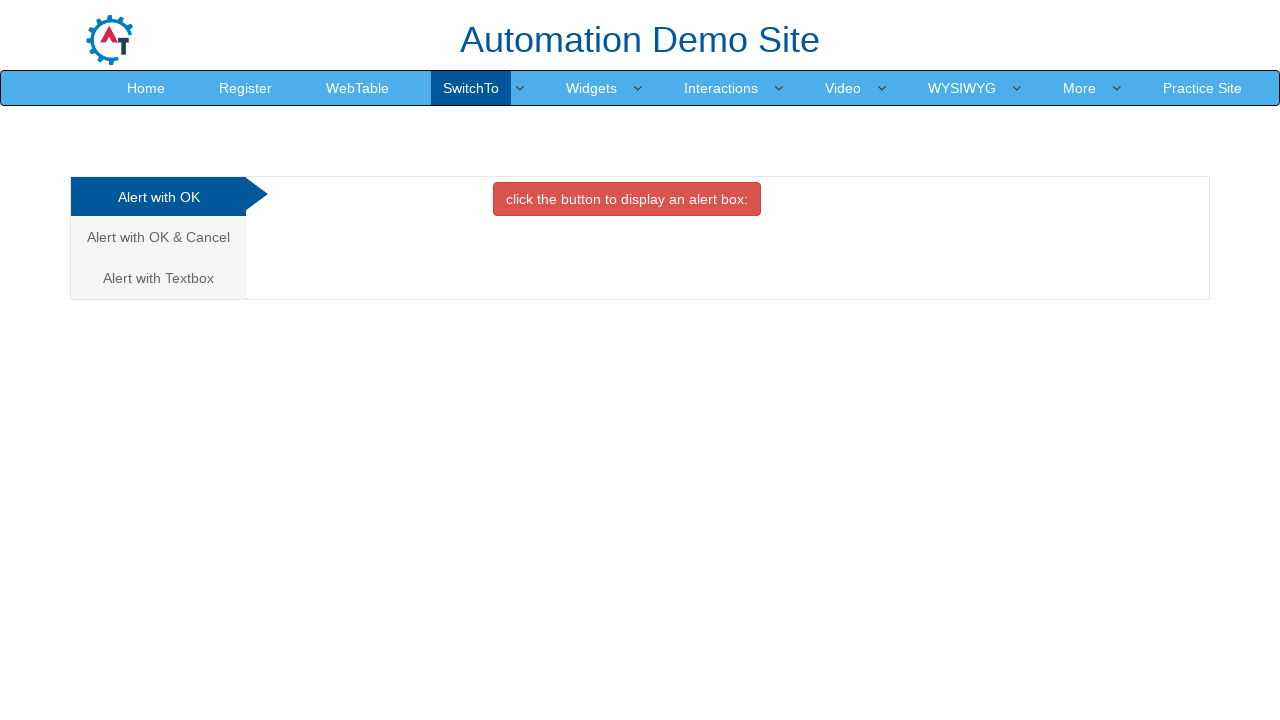

Clicked on the second tab (Alert with OK & Cancel) at (158, 237) on (//a[@class='analystic'])[2]
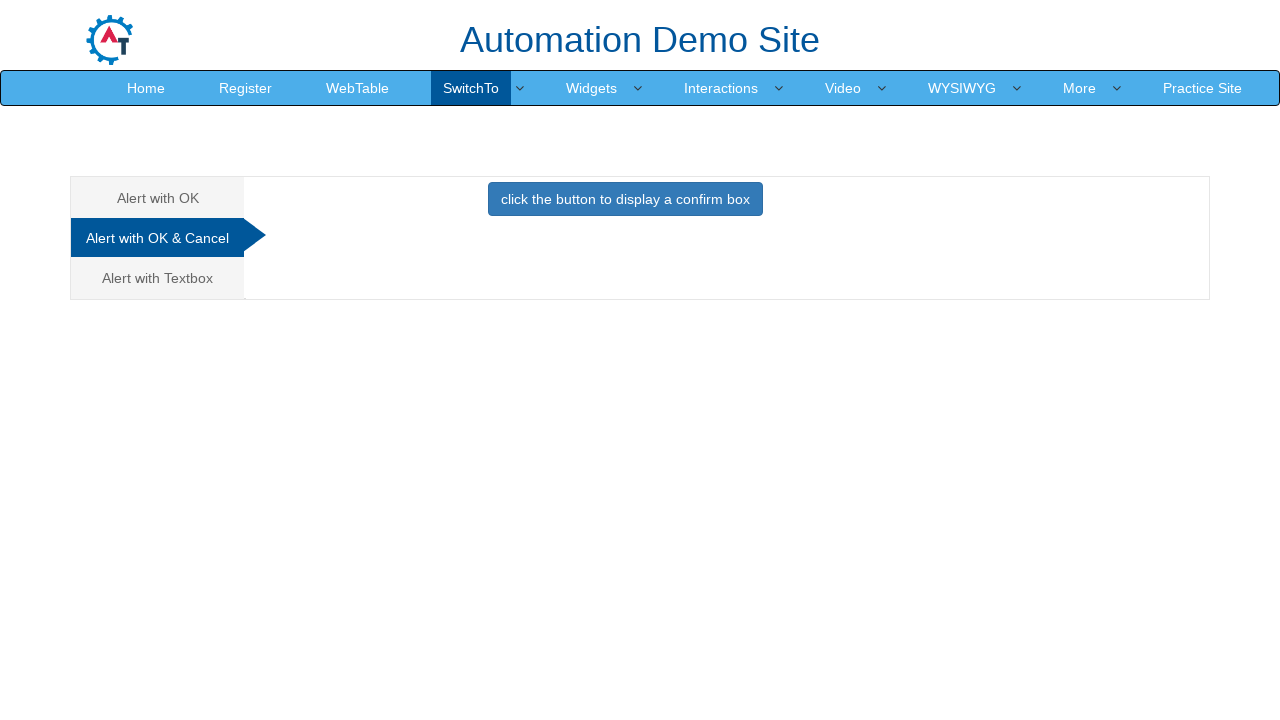

Clicked the button to trigger the alert at (625, 199) on xpath=//button[@class='btn btn-primary']
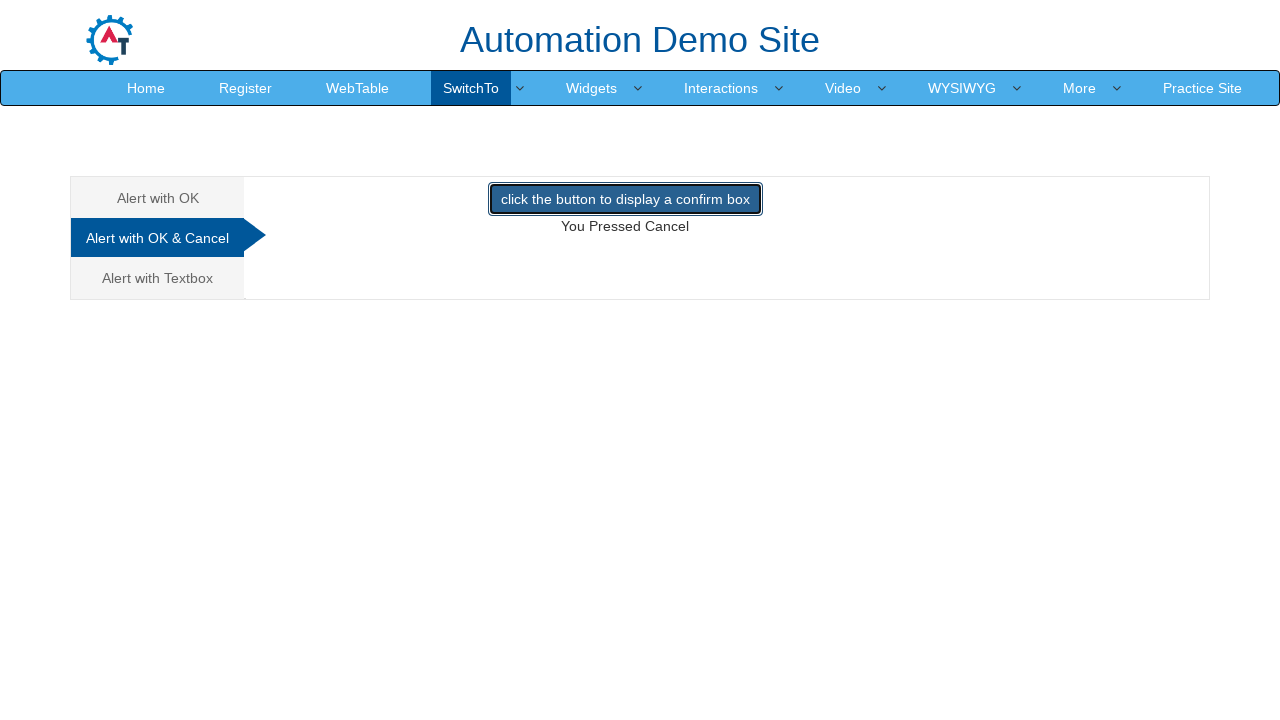

Clicked on the third tab (Alert with Textbox) at (158, 278) on (//a[@class='analystic'])[3]
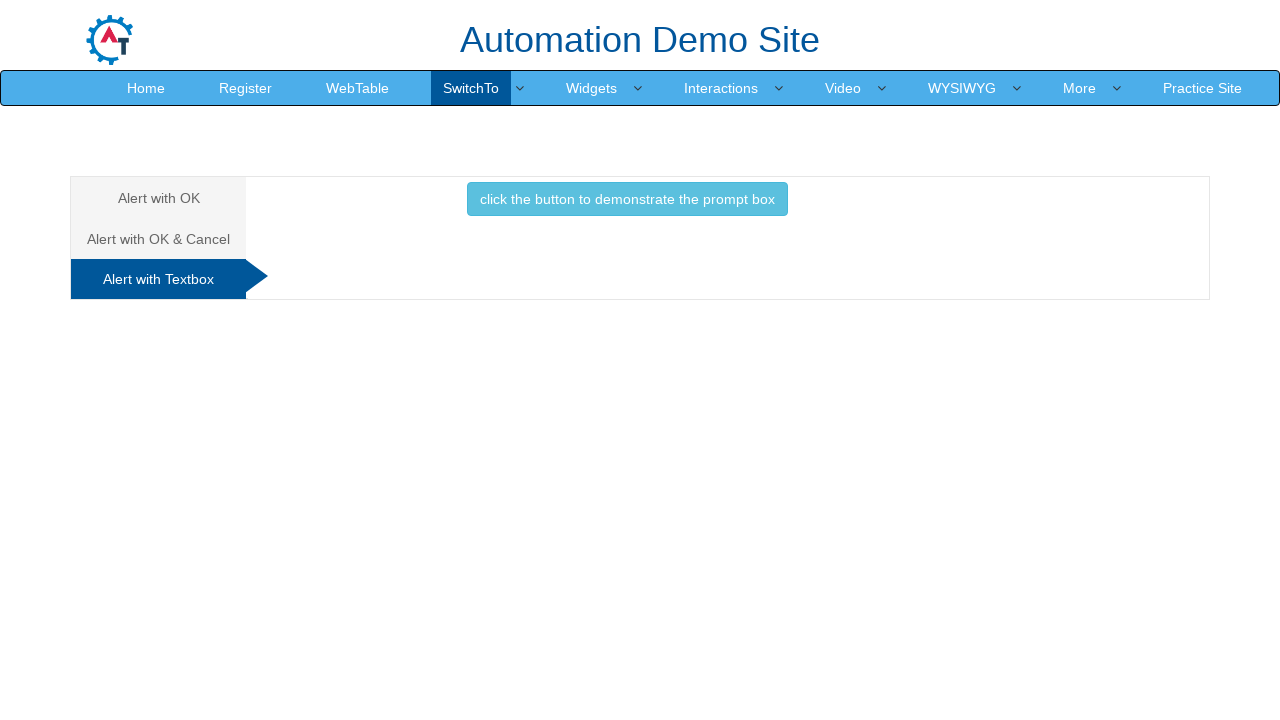

Set up dialog handler to accept alerts
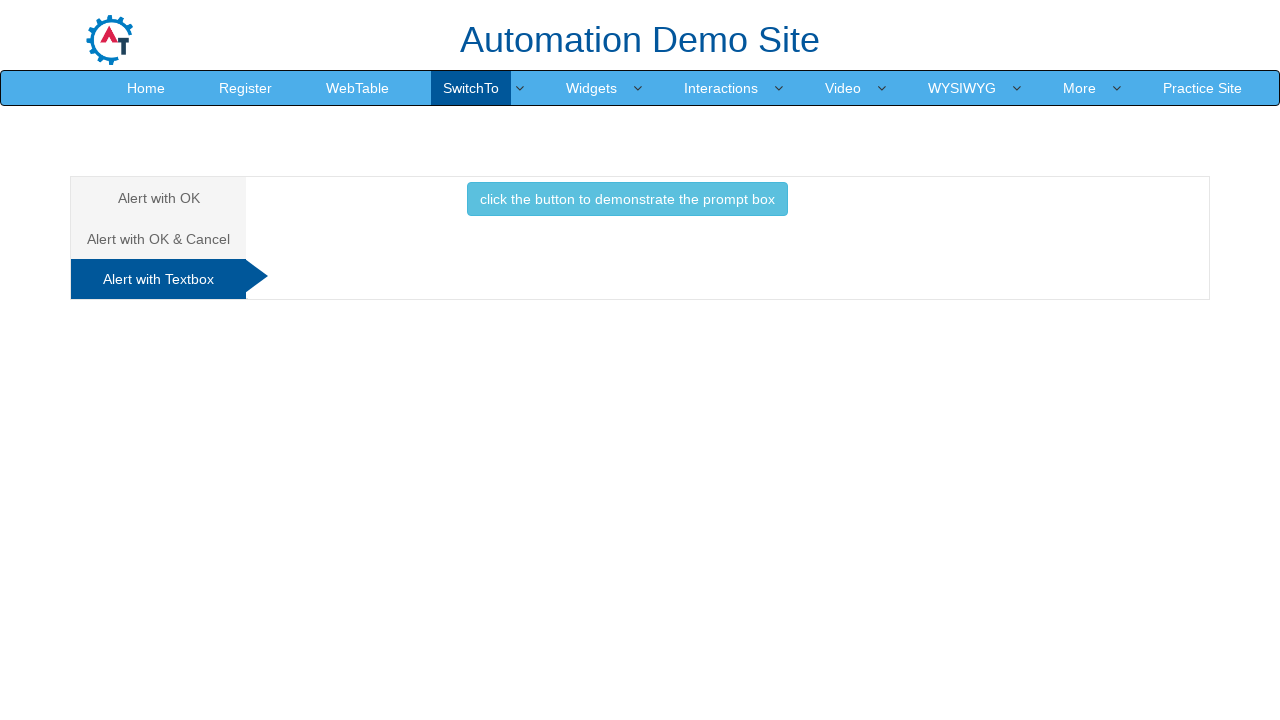

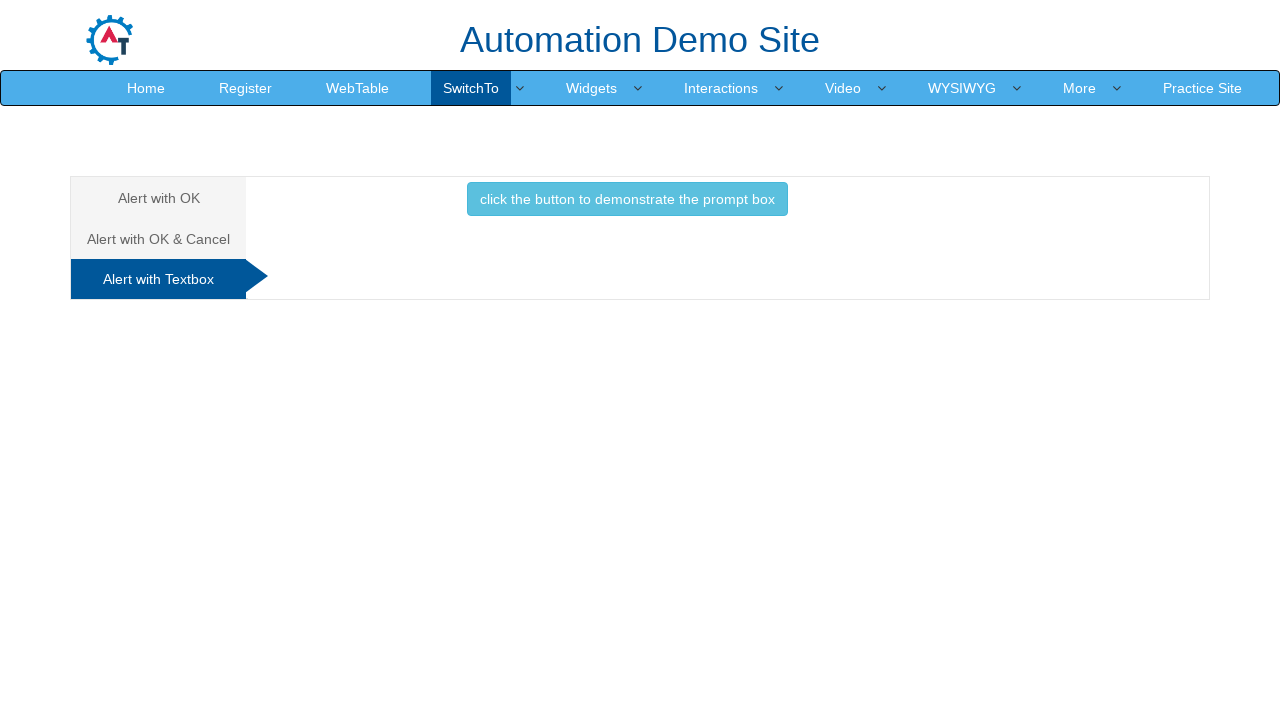